Tests the subscription functionality on the Automation Exercise website by scrolling to the footer, entering an email address in the subscription form, and verifying the success message appears.

Starting URL: https://automationexercise.com

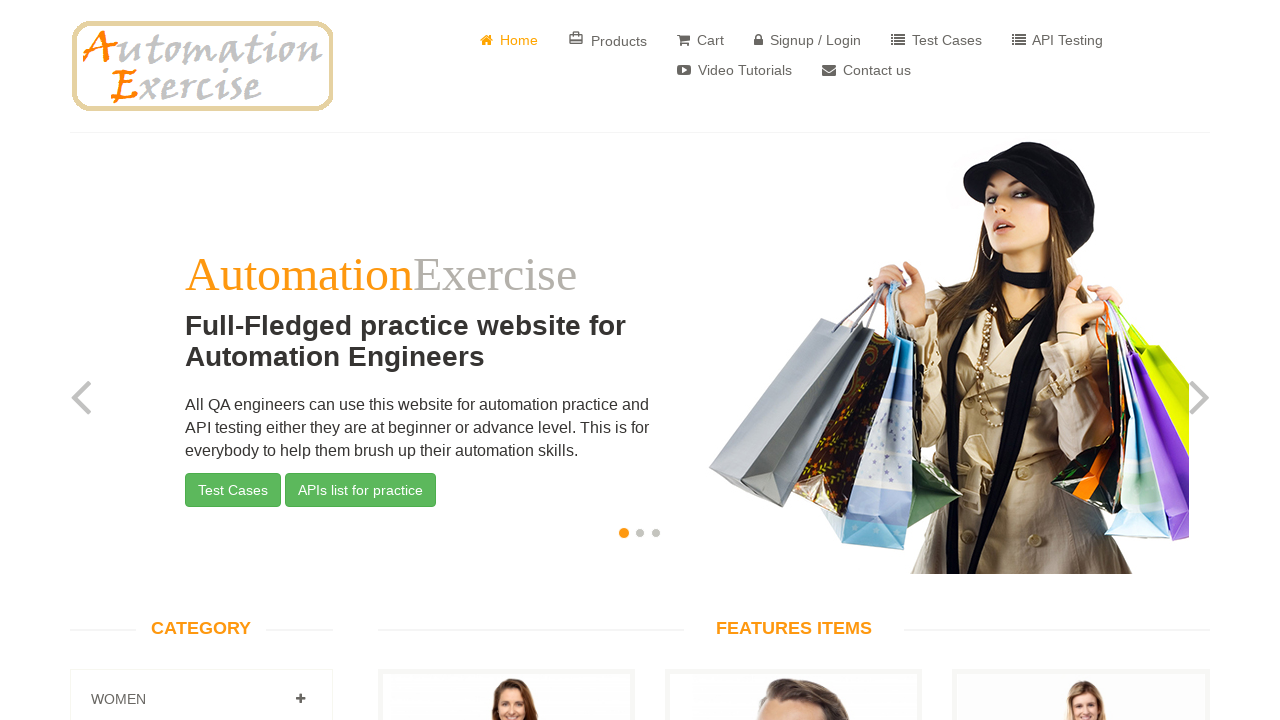

Home page loaded and body element is visible
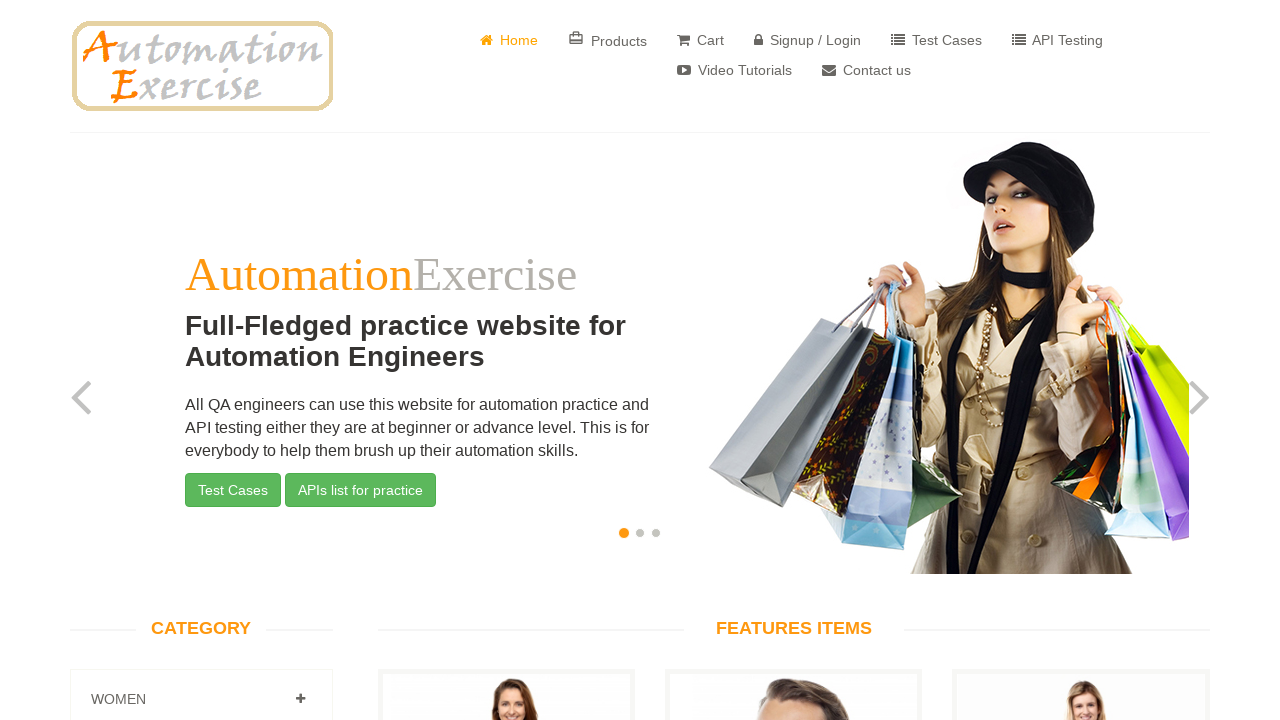

Scrolled to footer of the page
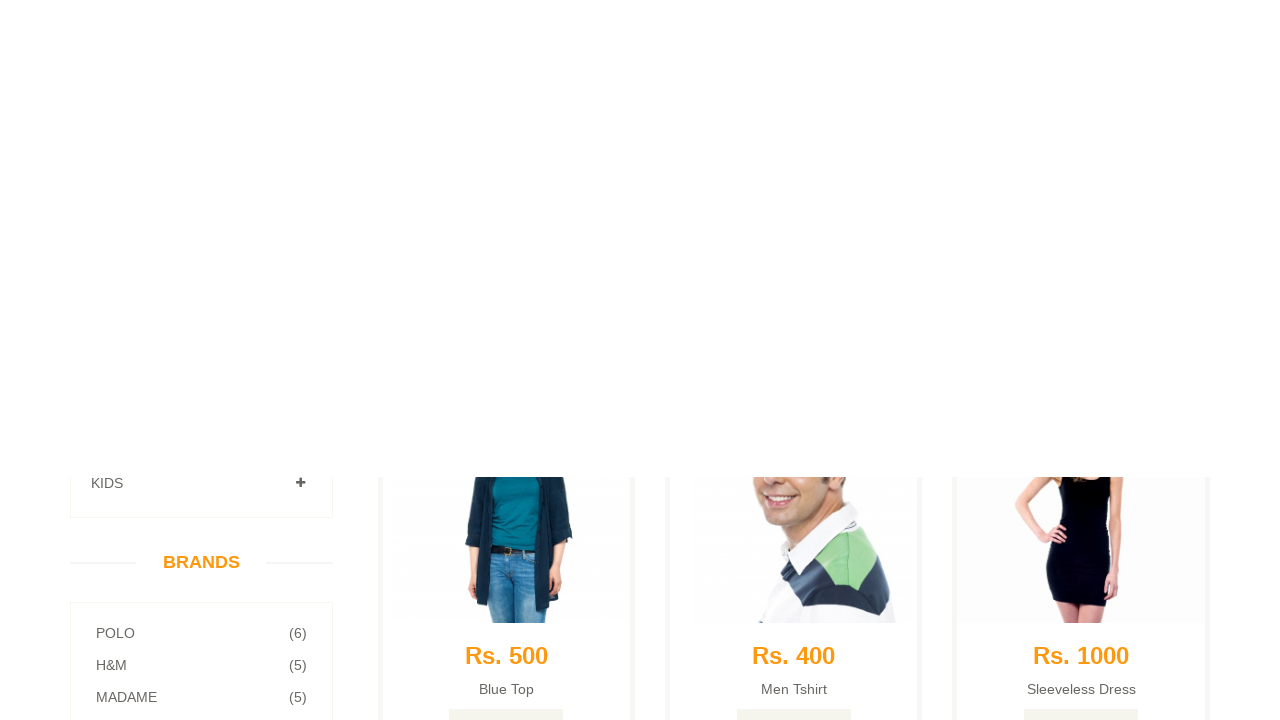

Subscription heading is visible in footer
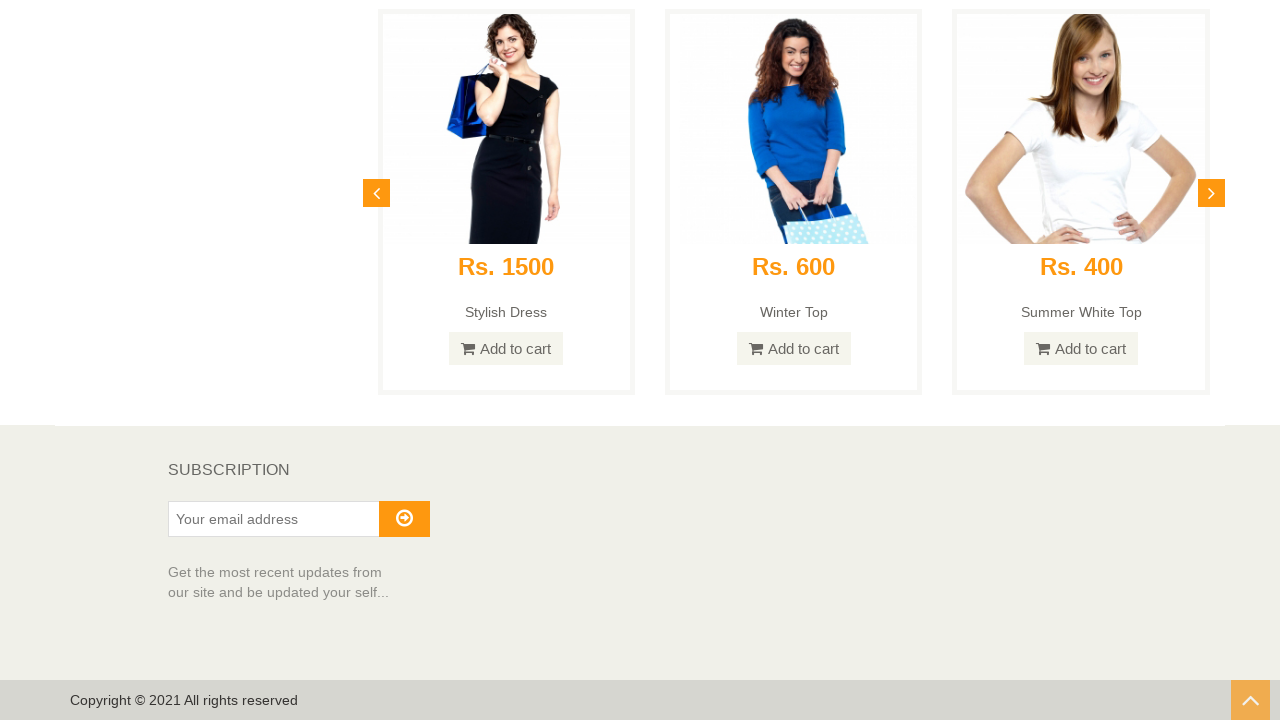

Entered email address 'marcus.wilson@example.com' in subscription field on #susbscribe_email
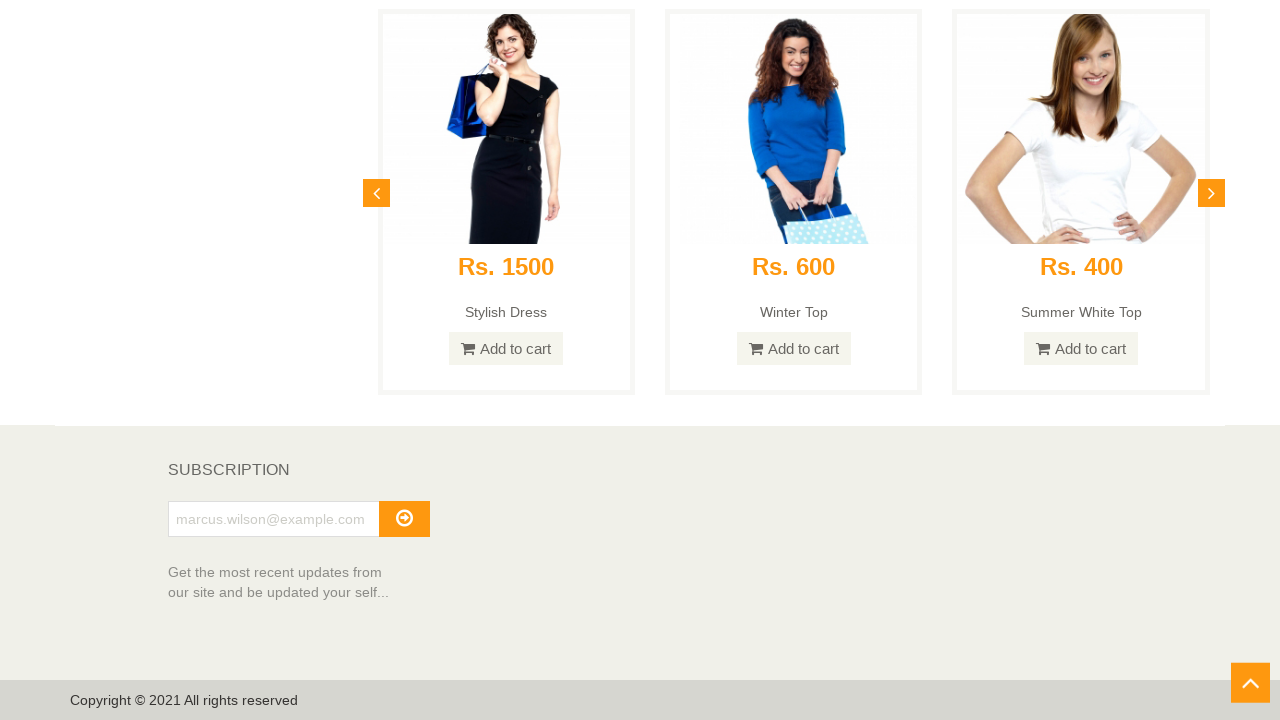

Clicked subscription submit button at (404, 518) on i.fa-arrow-circle-o-right
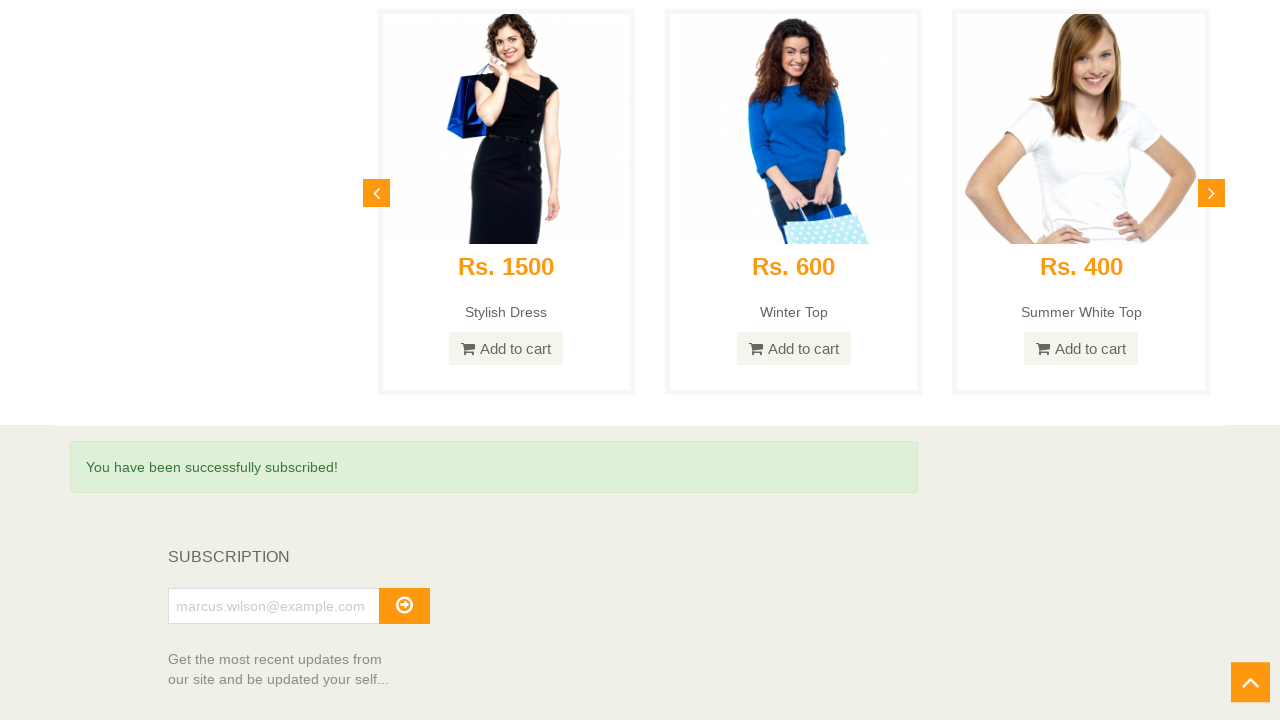

Subscription success message appeared
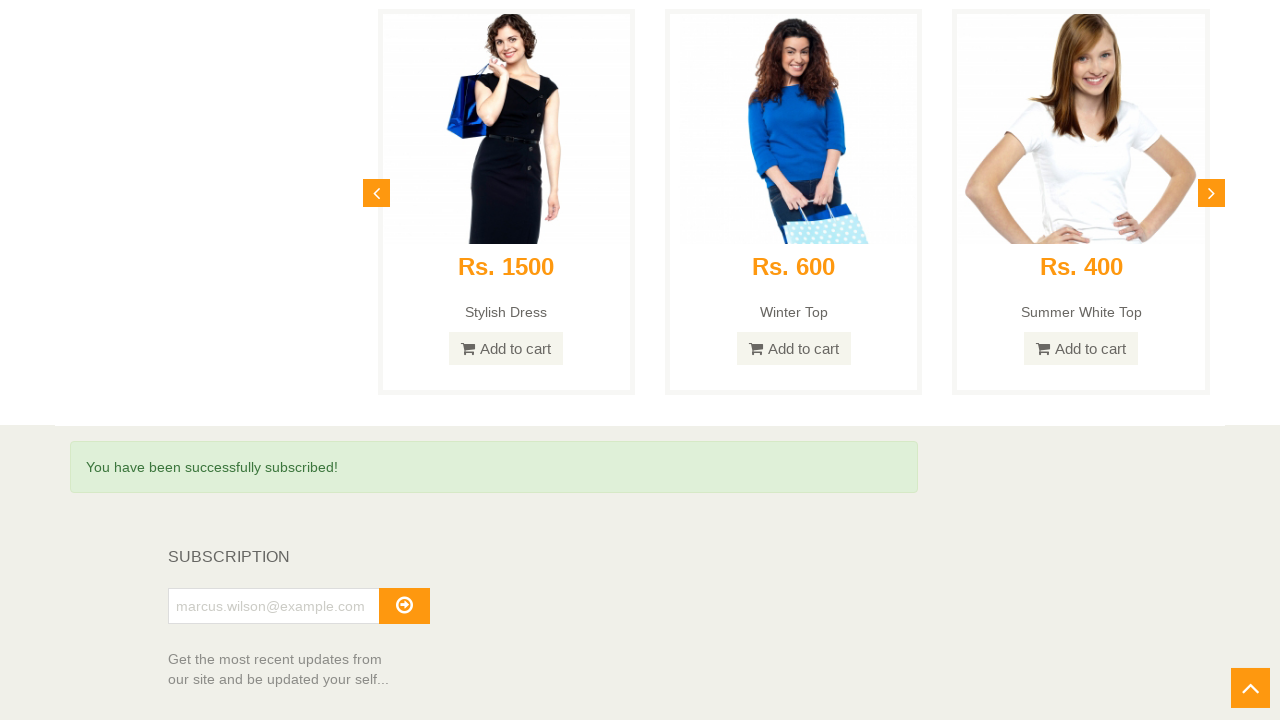

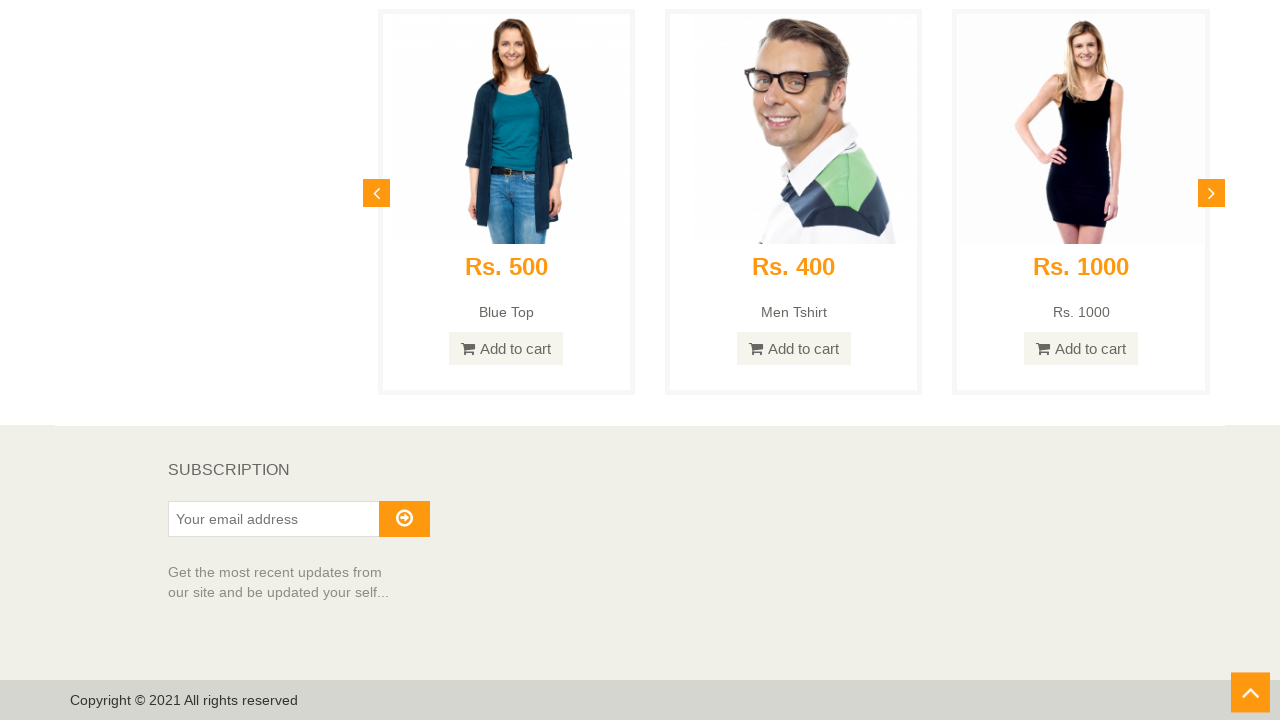